Tests radio button functionality by clicking the "Yes" radio button, verifying the selection text, then clicking the "Impressive" radio button and verifying that selection as well.

Starting URL: https://demoqa.com/radio-button

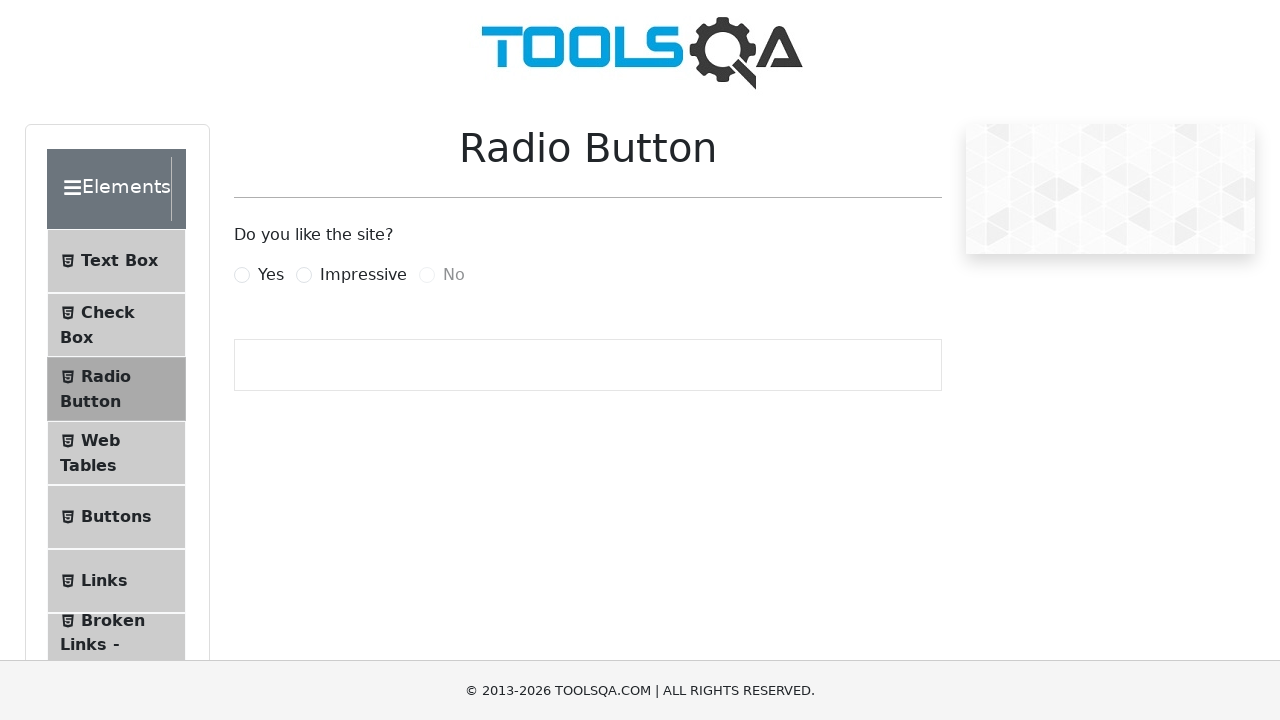

Clicked 'Yes' radio button at (271, 275) on label[for='yesRadio']
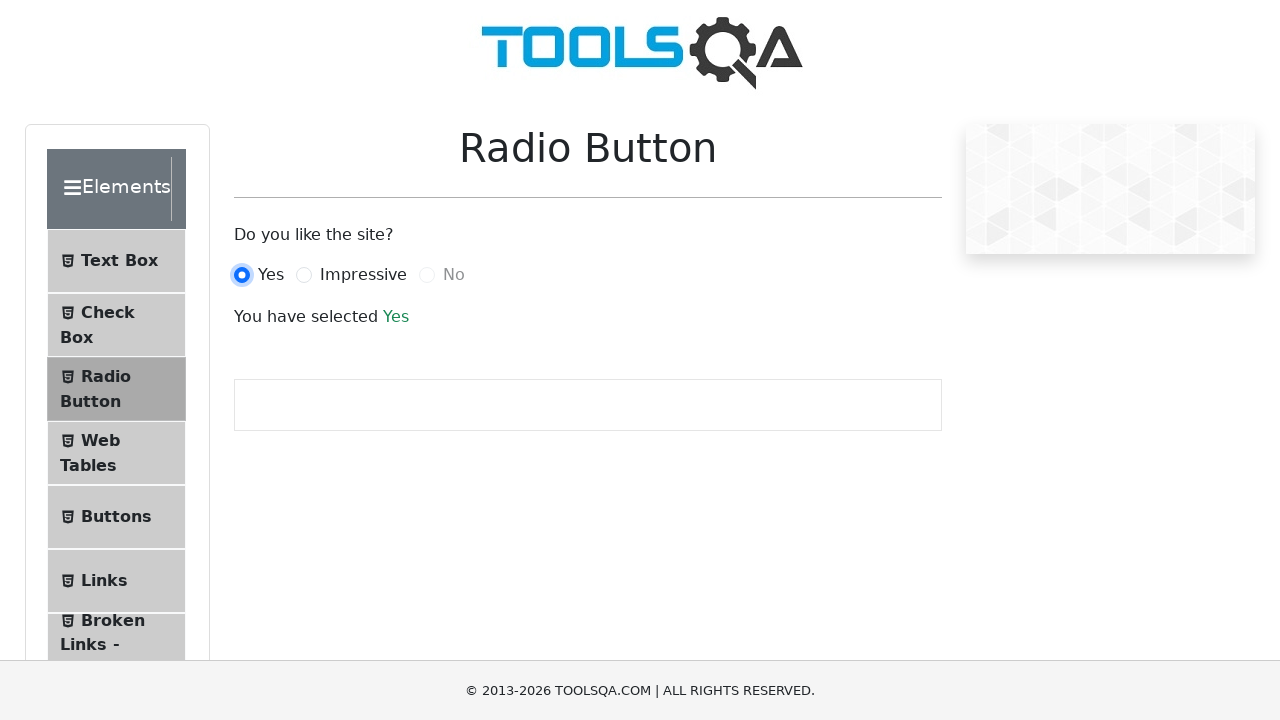

Verified 'Yes' selection text appeared
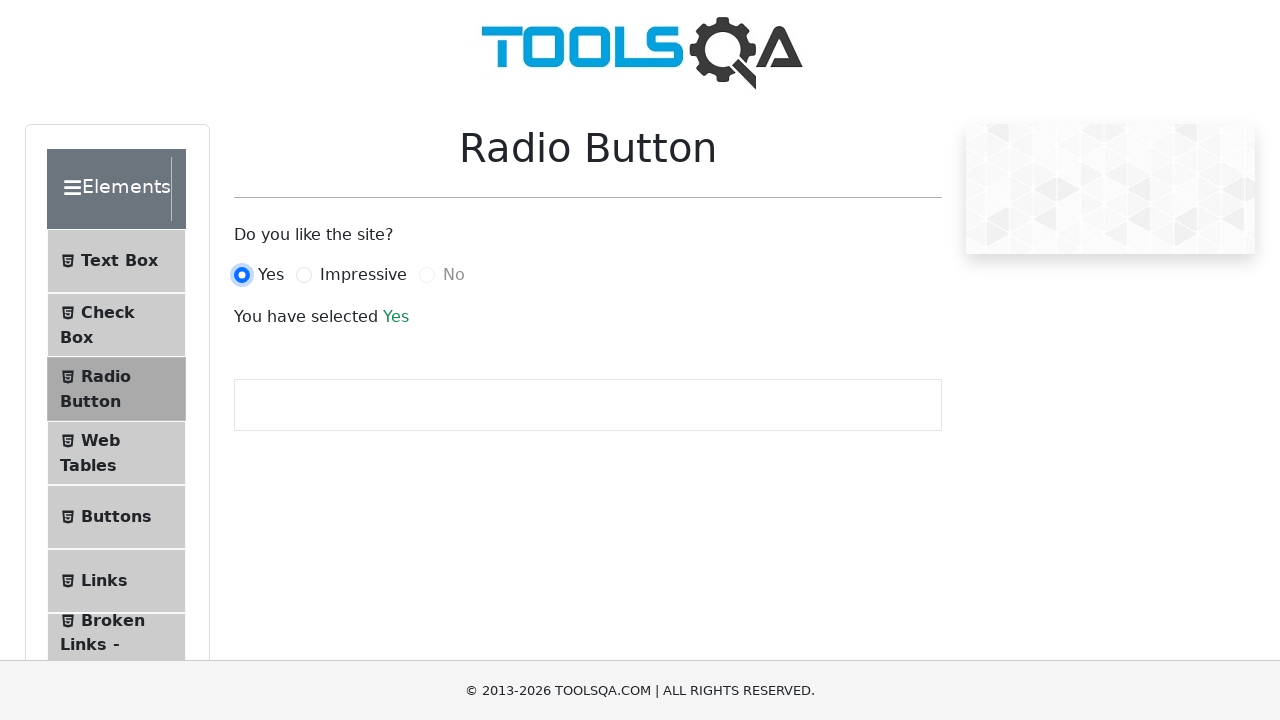

Clicked 'Impressive' radio button at (363, 275) on label[for='impressiveRadio']
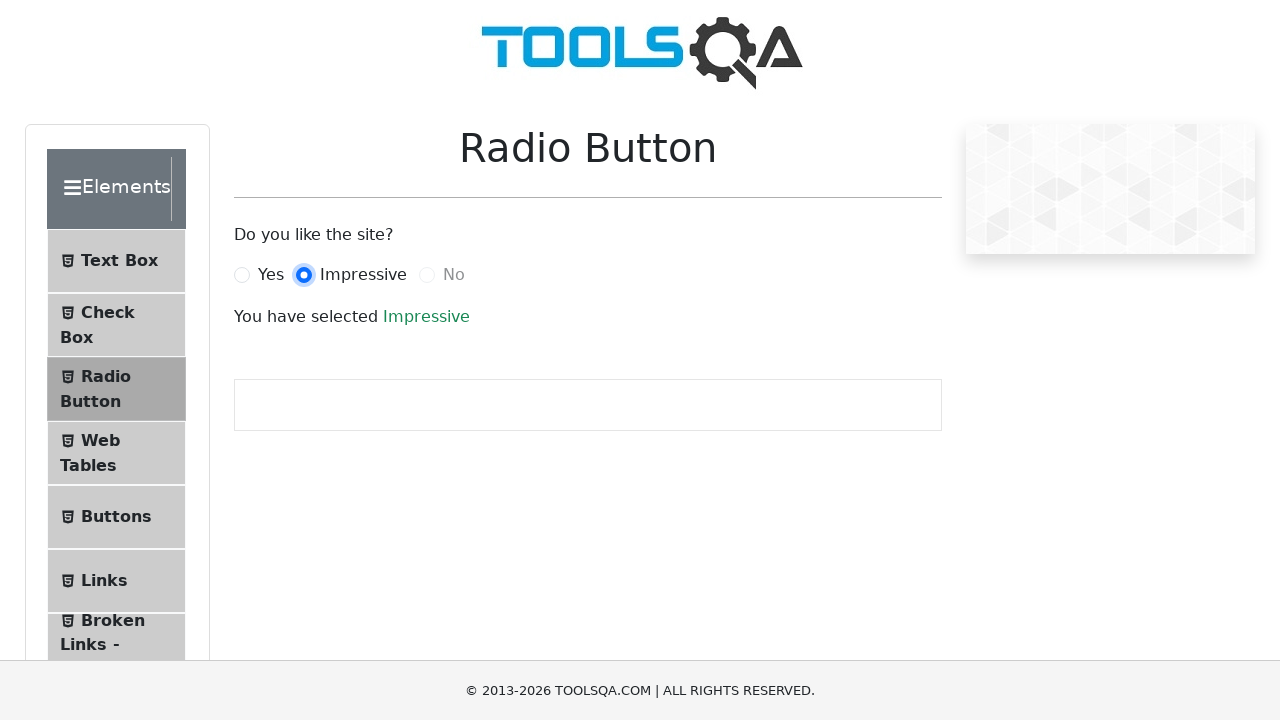

Verified 'Impressive' selection text appeared
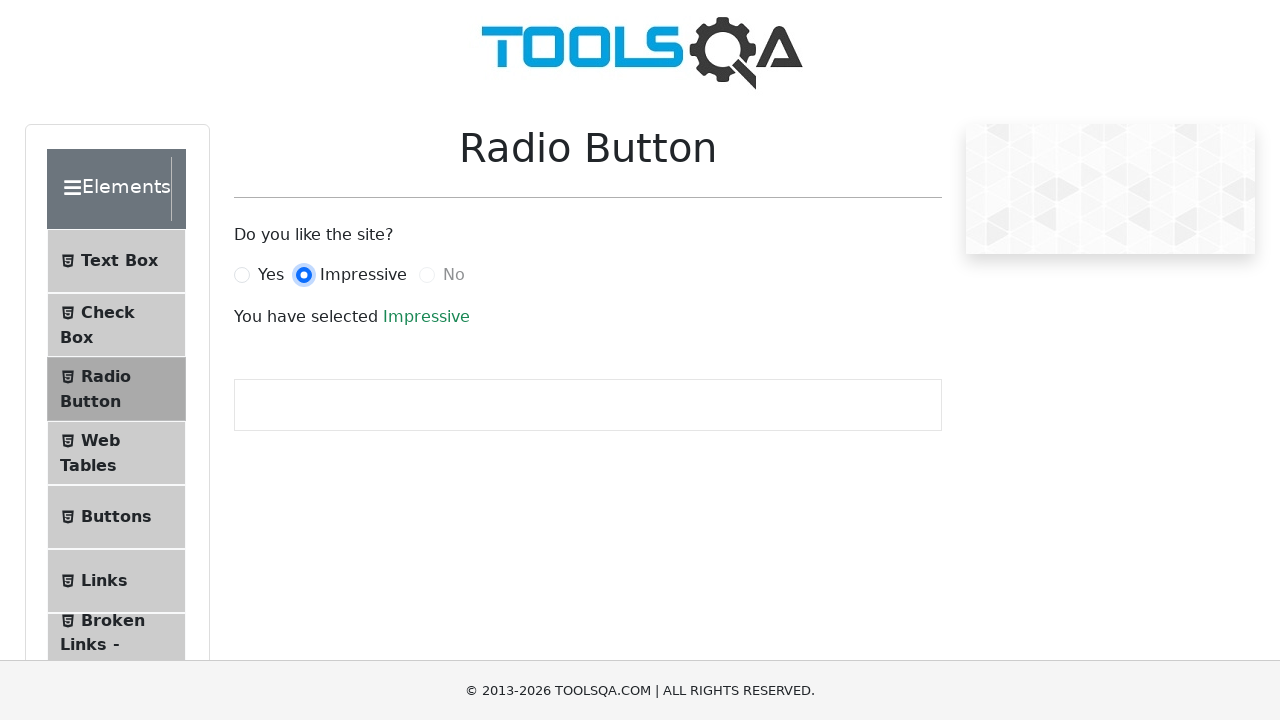

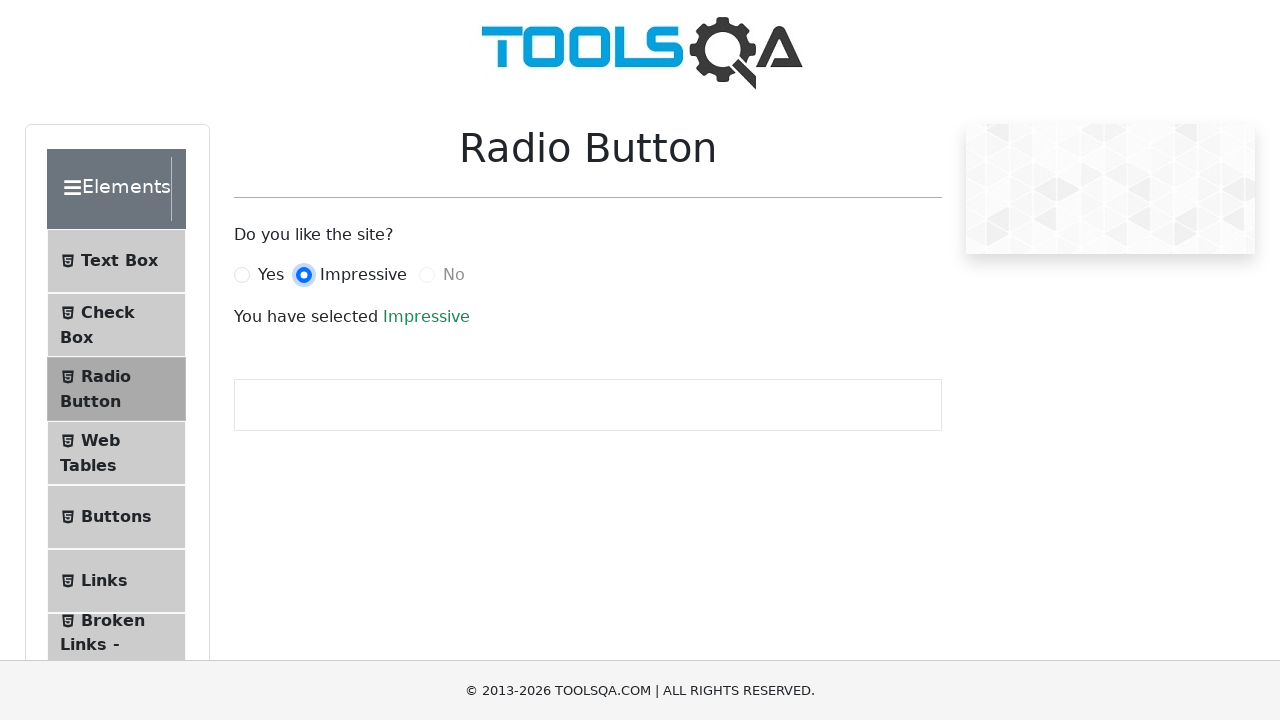